Tests login form functionality on a training website by filling username and password fields and submitting the form

Starting URL: https://training-support.net/webelements/login-form

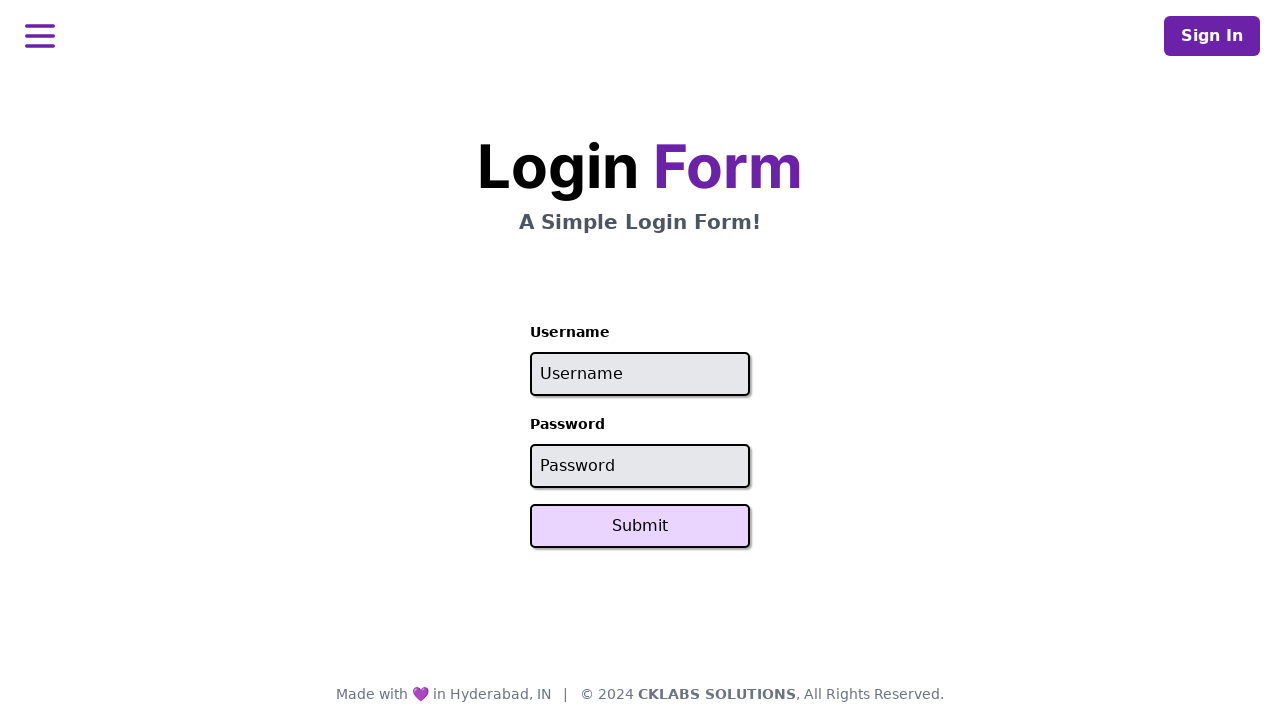

Filled username field with 'admin' on #username
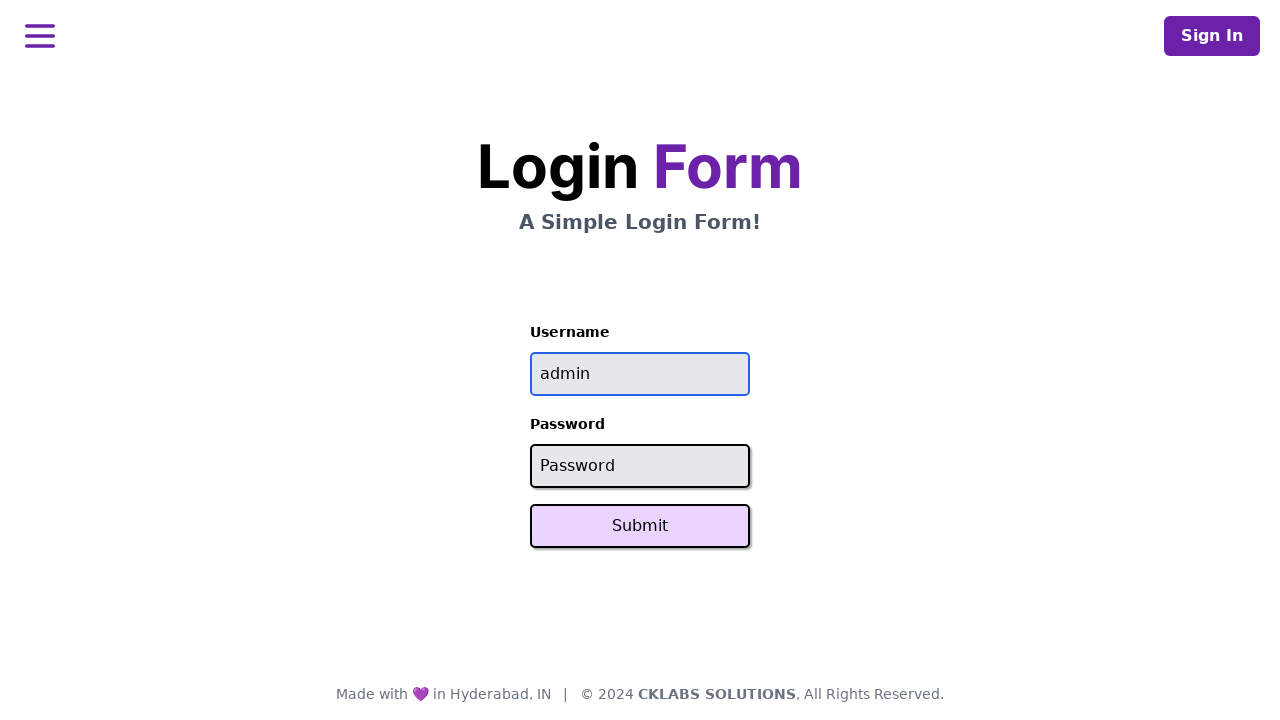

Filled password field with 'password' on #password
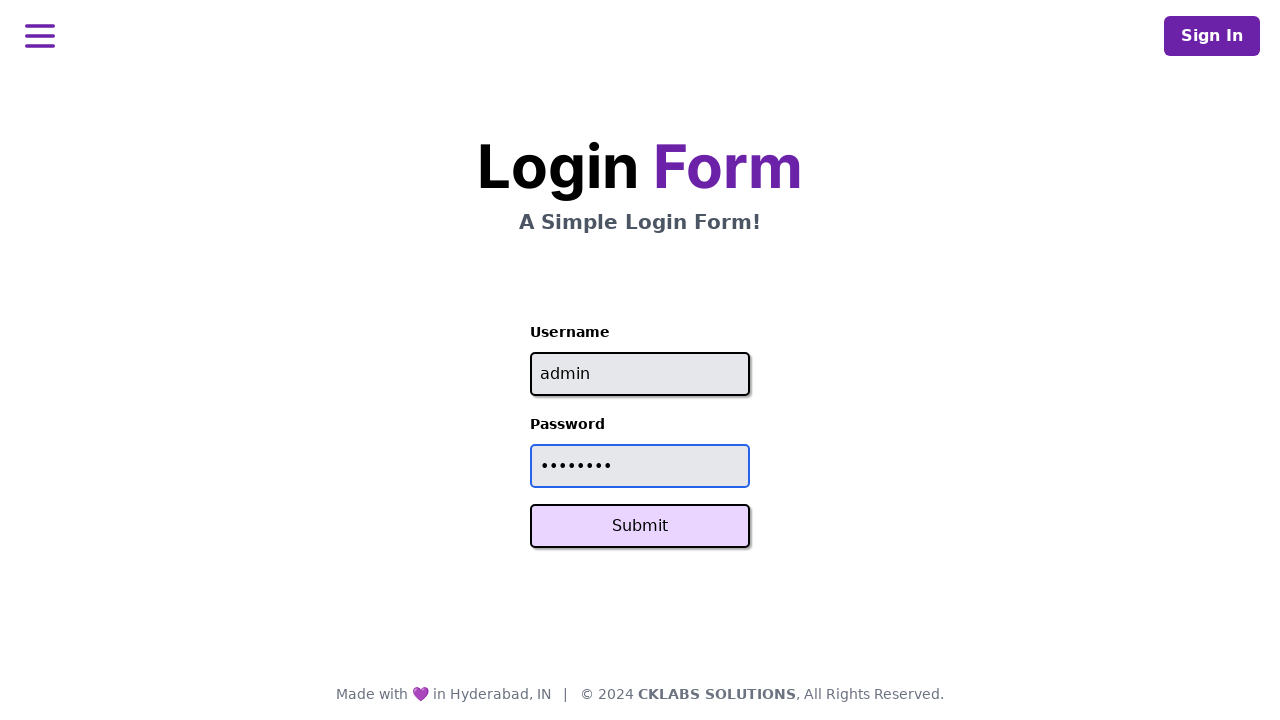

Clicked Submit button to log in at (640, 526) on xpath=//button[text() = 'Submit']
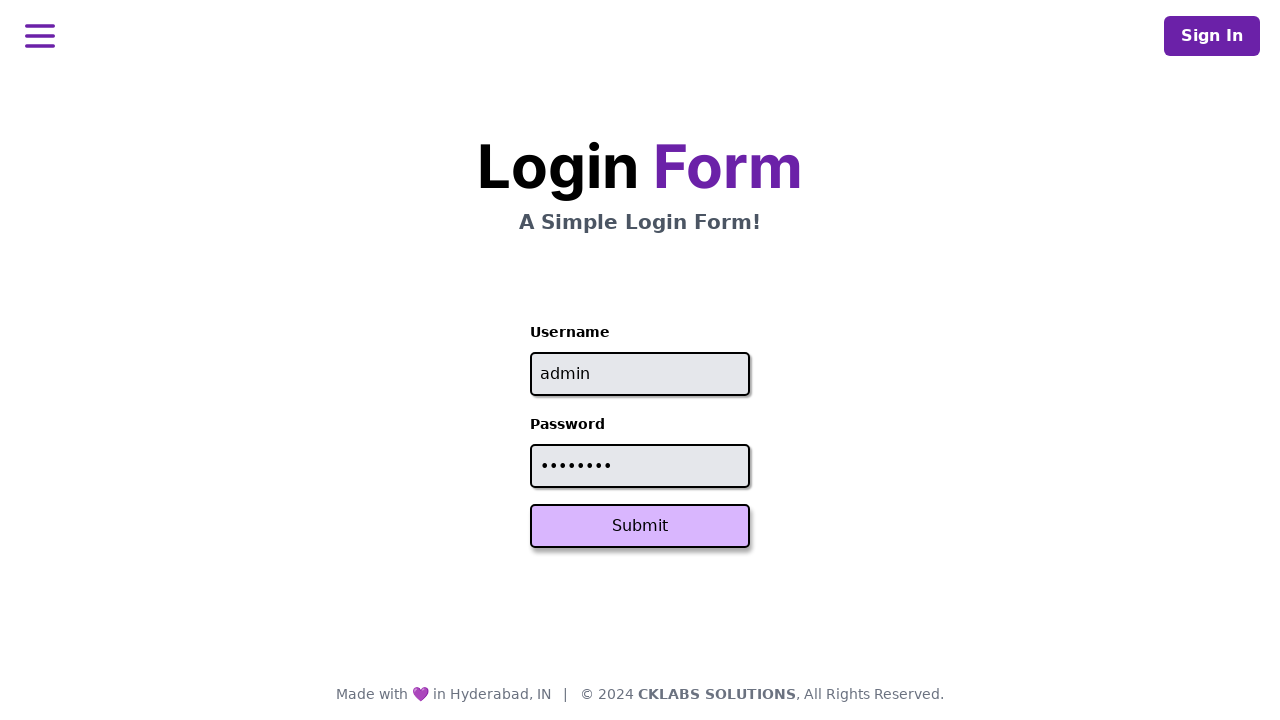

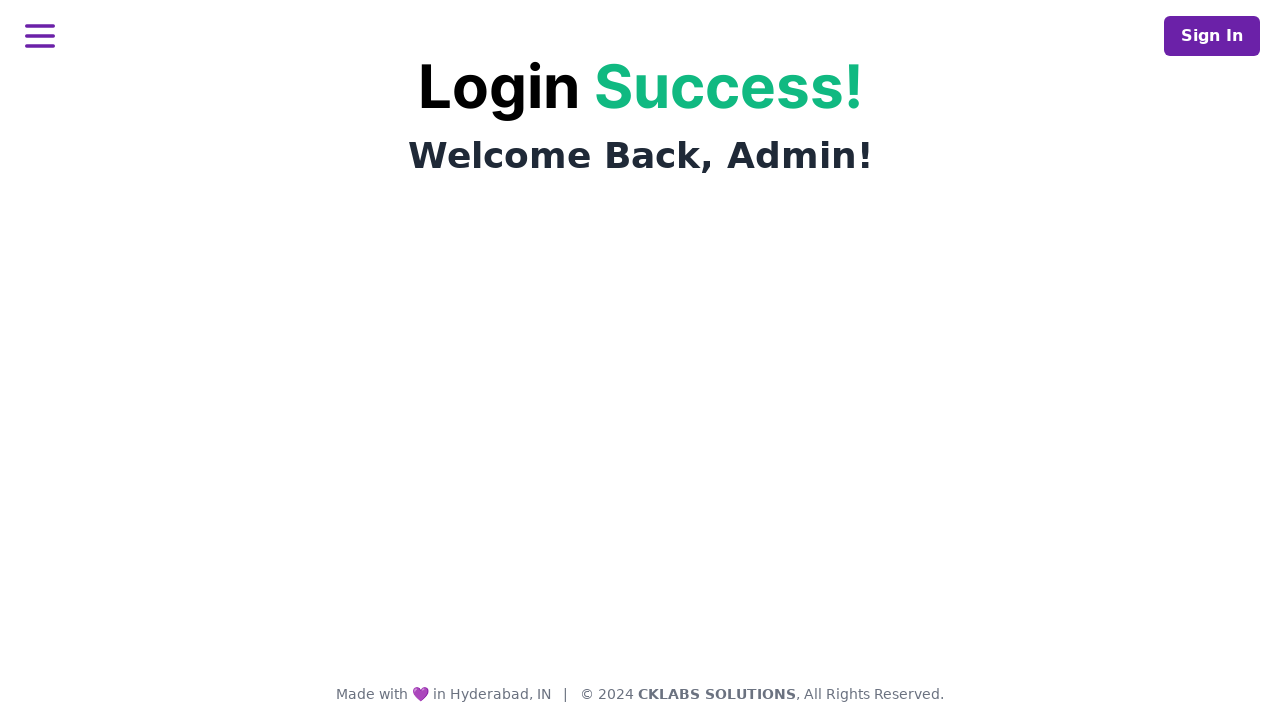